Tests nth-child CSS selector to get specific element from a list

Starting URL: https://www.bigbasket.com/

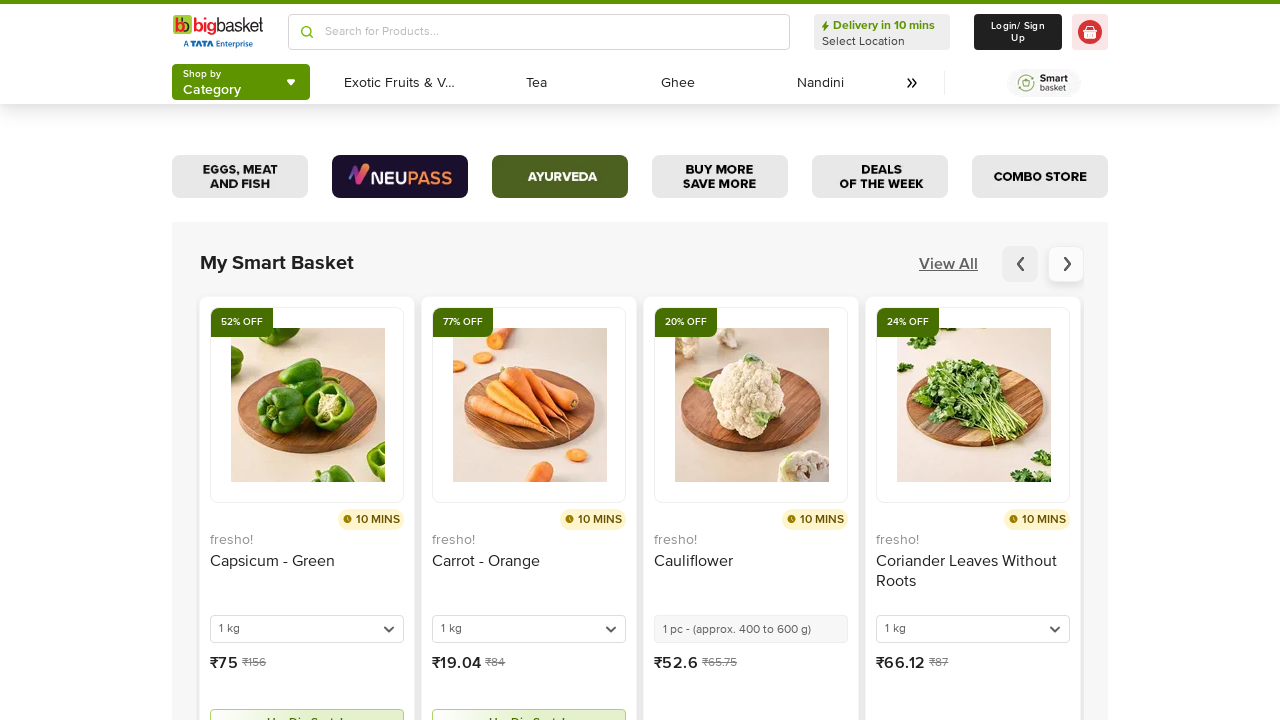

Navigated to https://www.bigbasket.com/
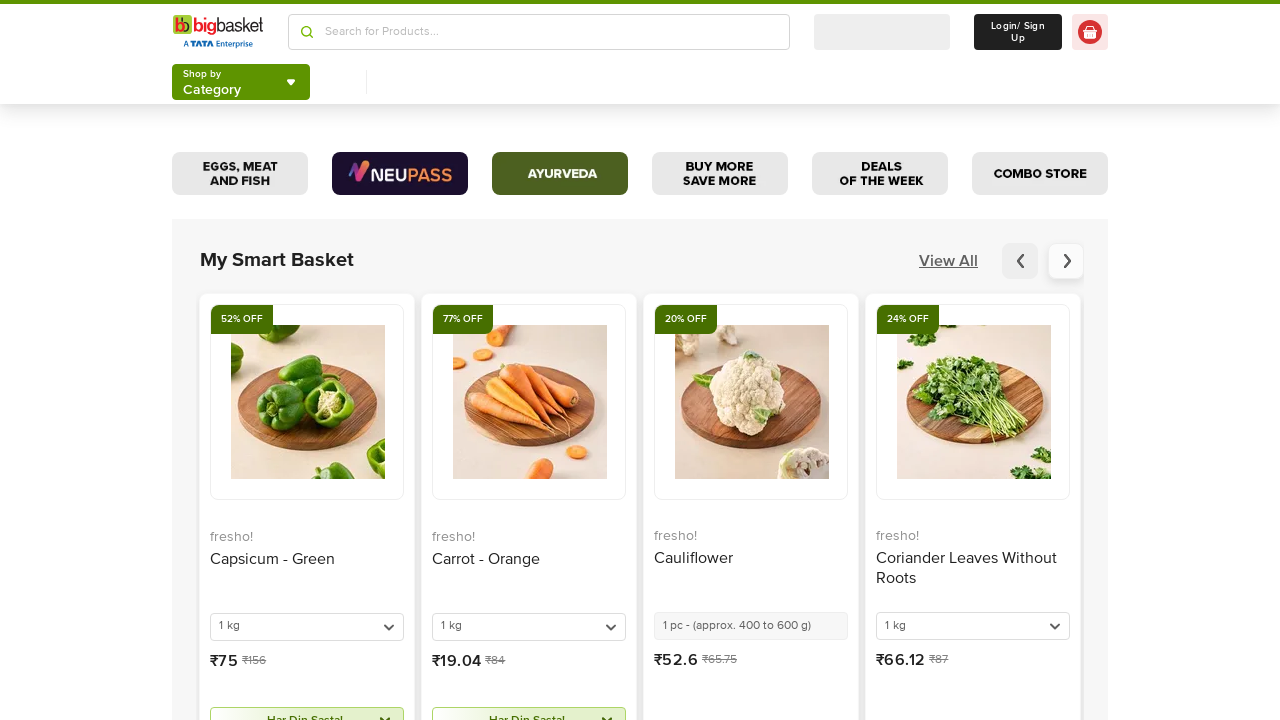

Retrieved text content from 3rd link element using nth-child CSS selector
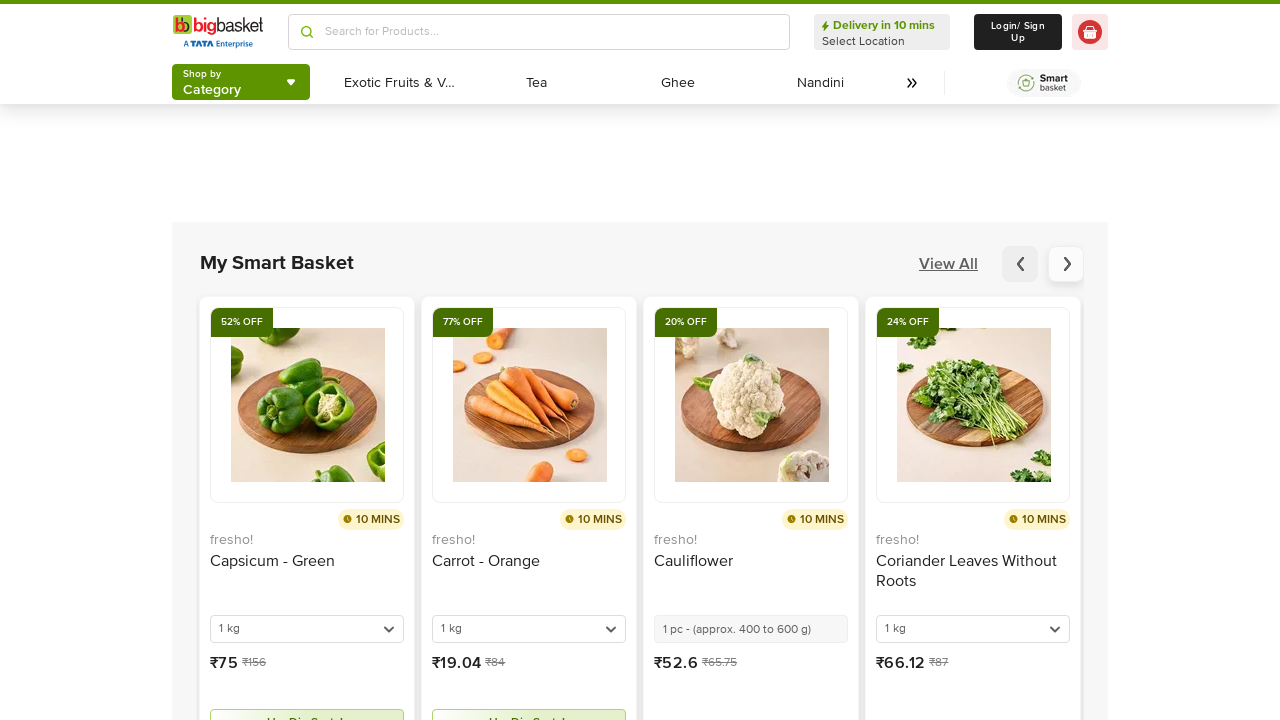

Printed text content: bb Wallet FAQs
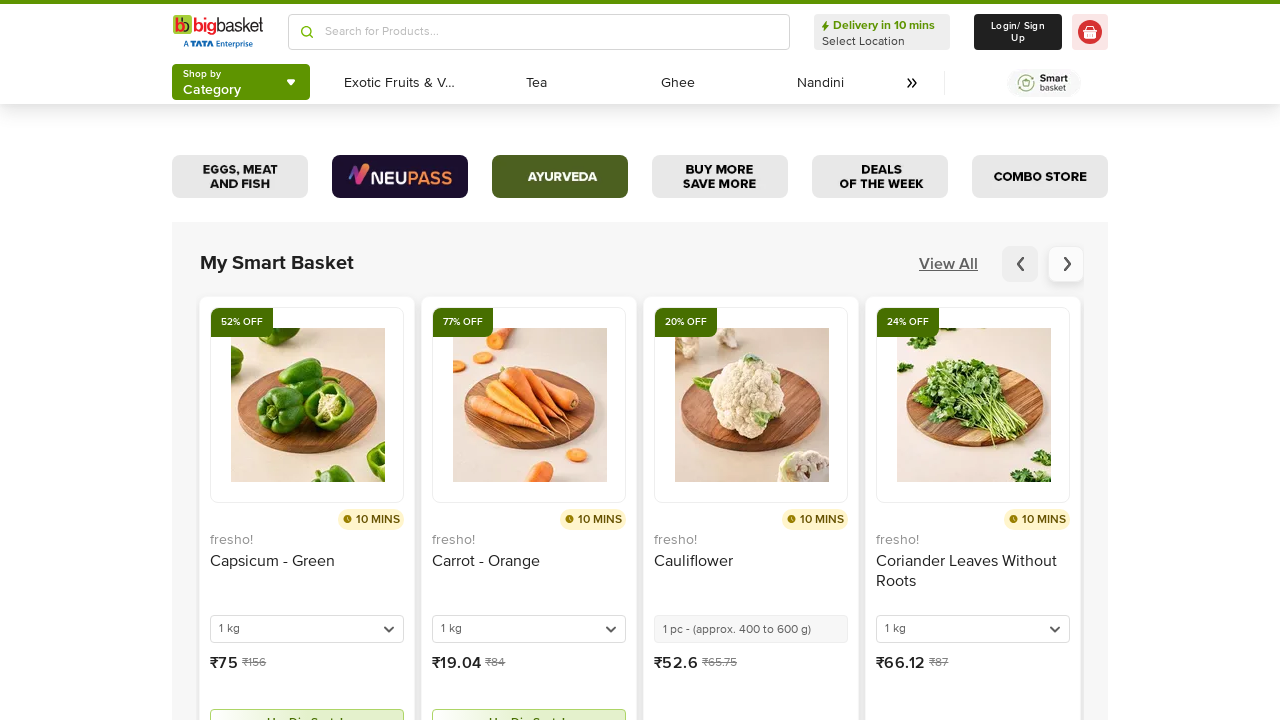

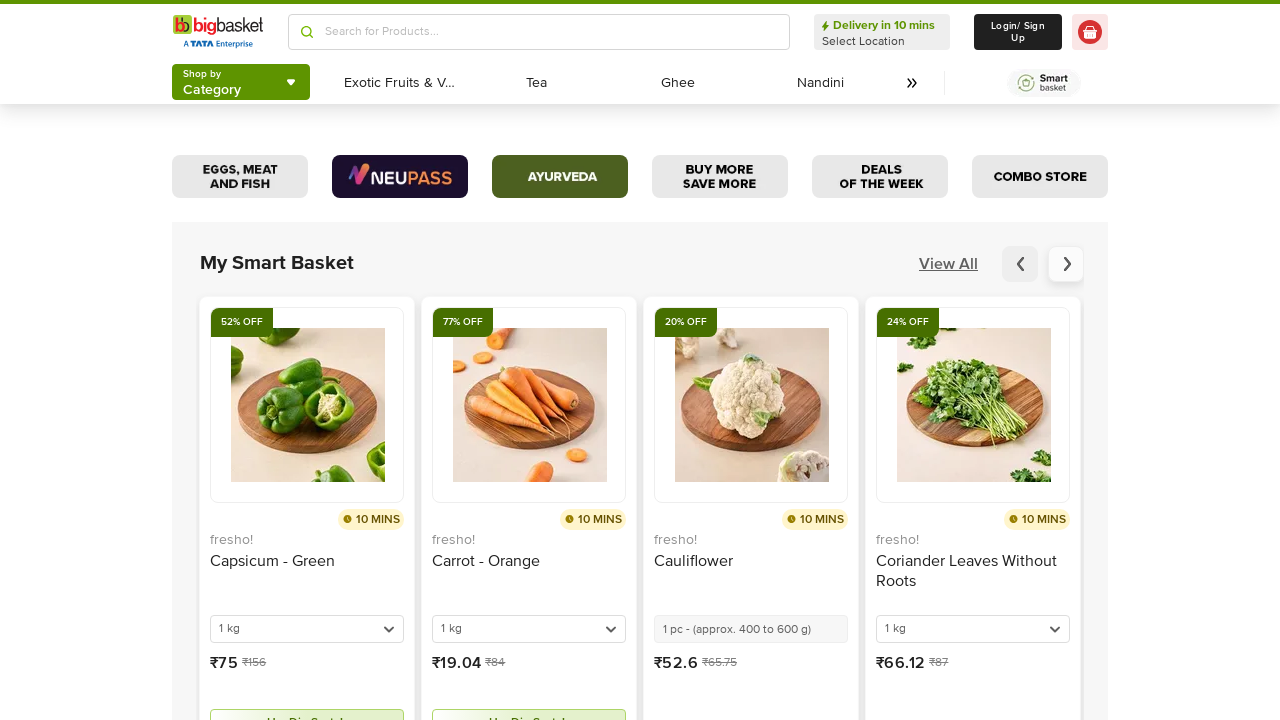